Tests window handling by opening multiple tabs and switching between them to verify their titles

Starting URL: https://www.hyrtutorials.com/p/window-handles-practice.html

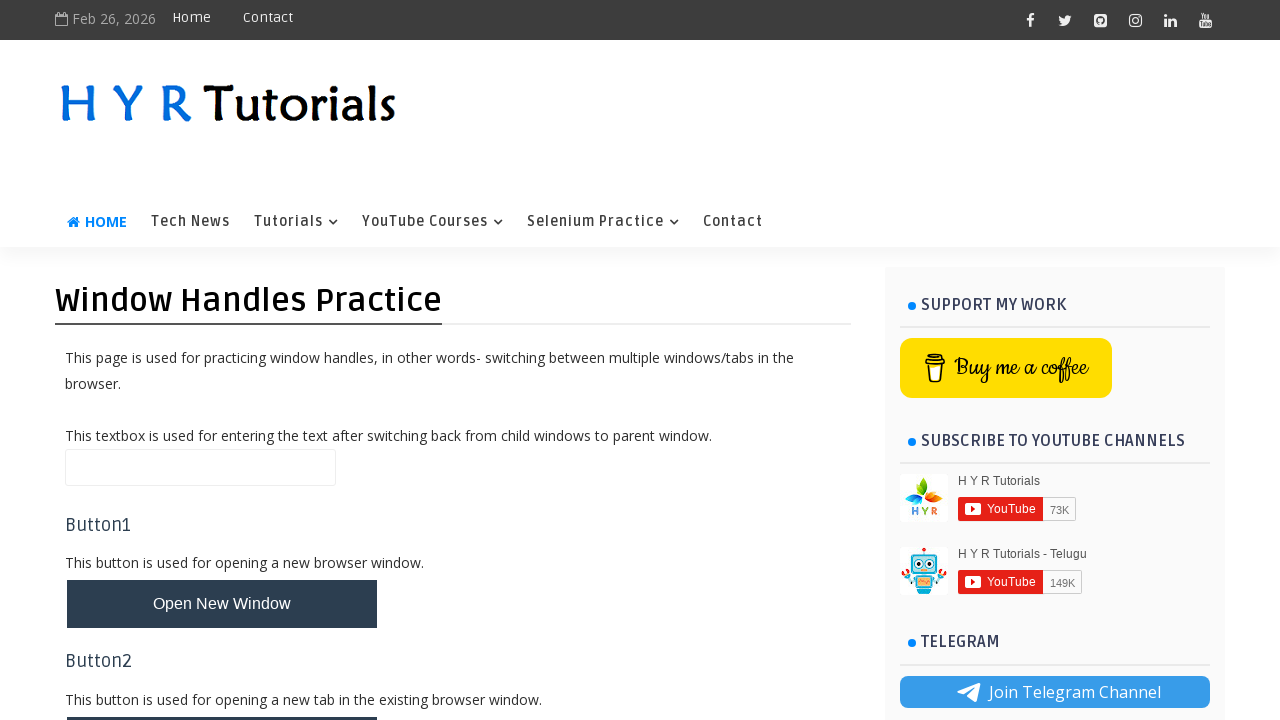

Clicked button to open multiple tabs at (222, 499) on xpath=//button[@id='newTabsBtn']
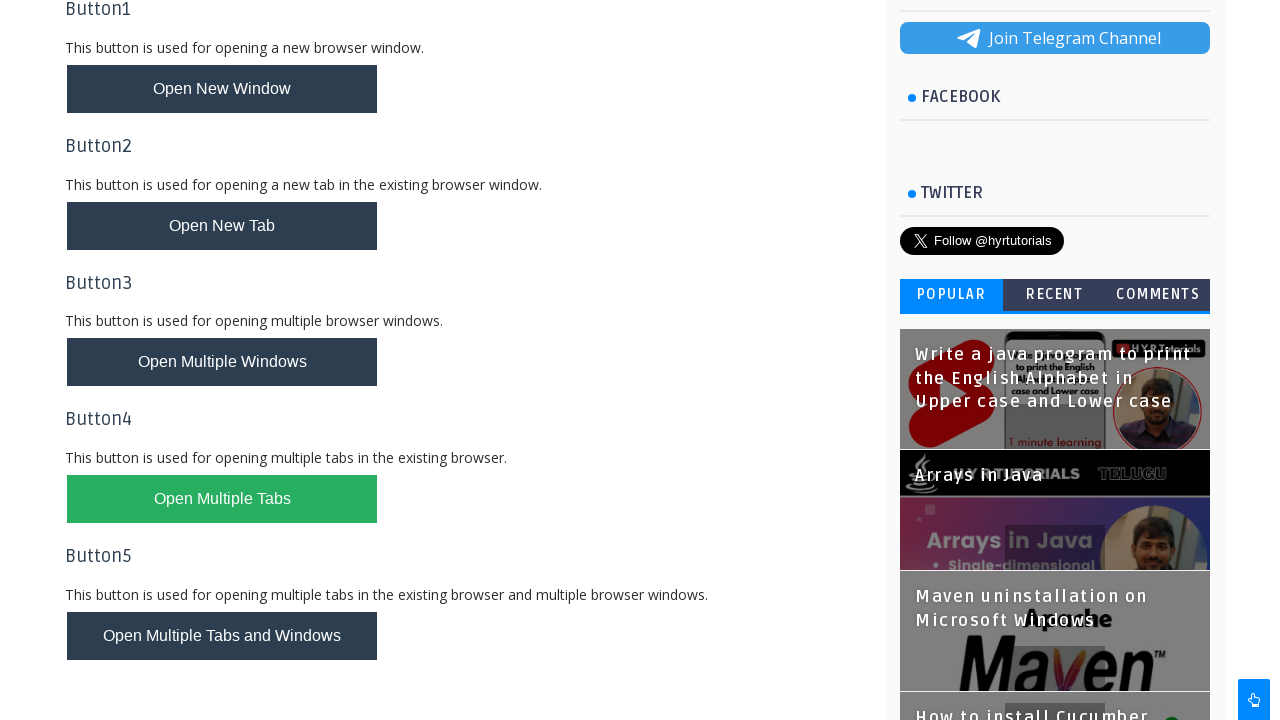

Retrieved all open pages from context
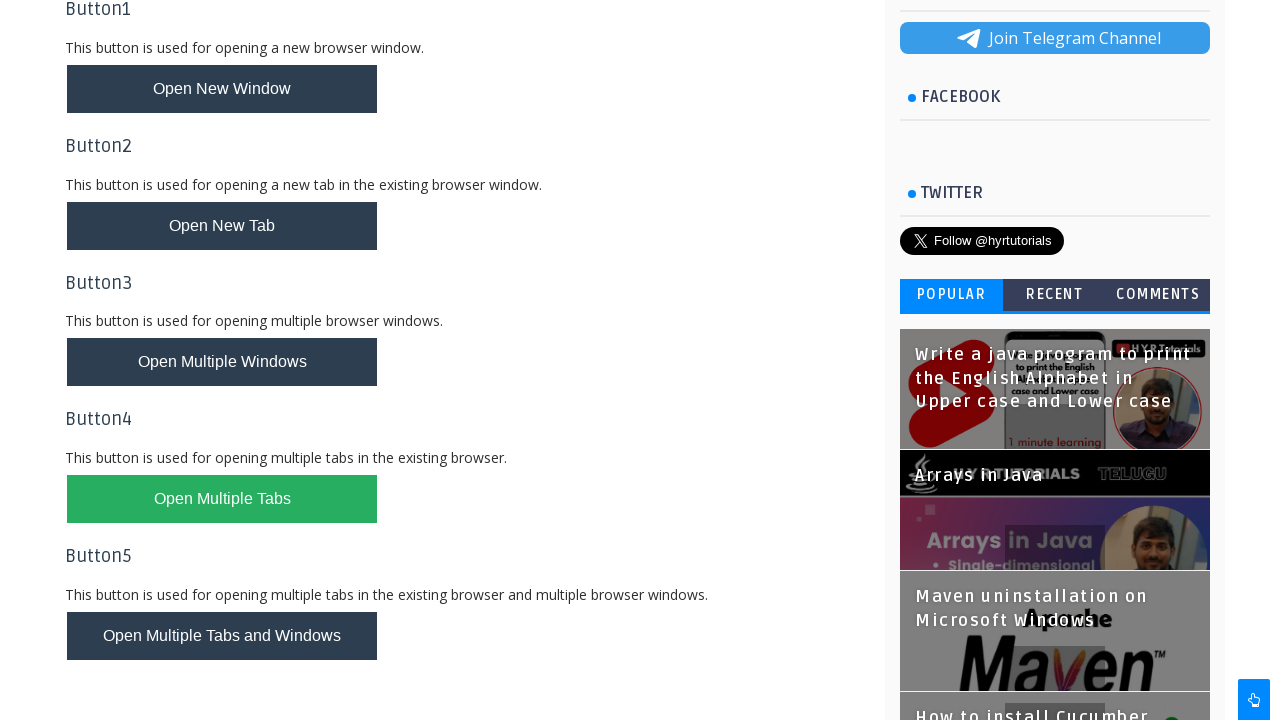

Verified 3 pages are open (parent + 2 child tabs)
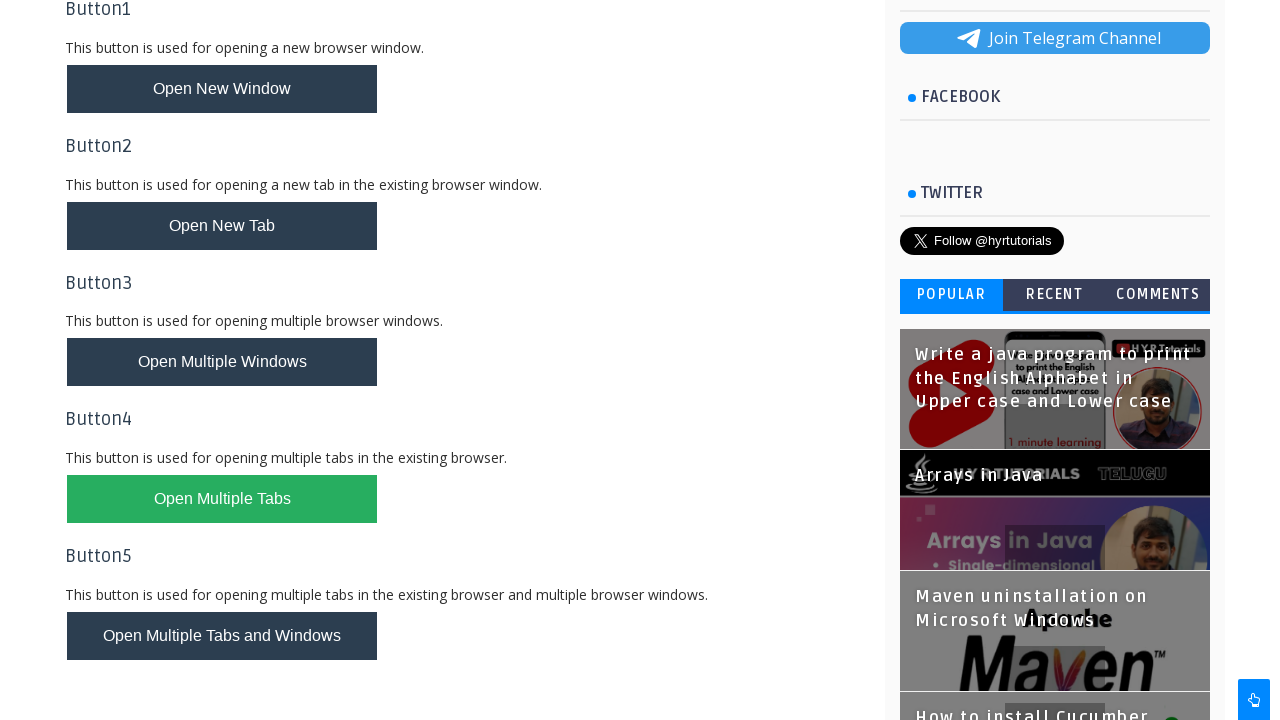

Assigned parent and child pages to variables
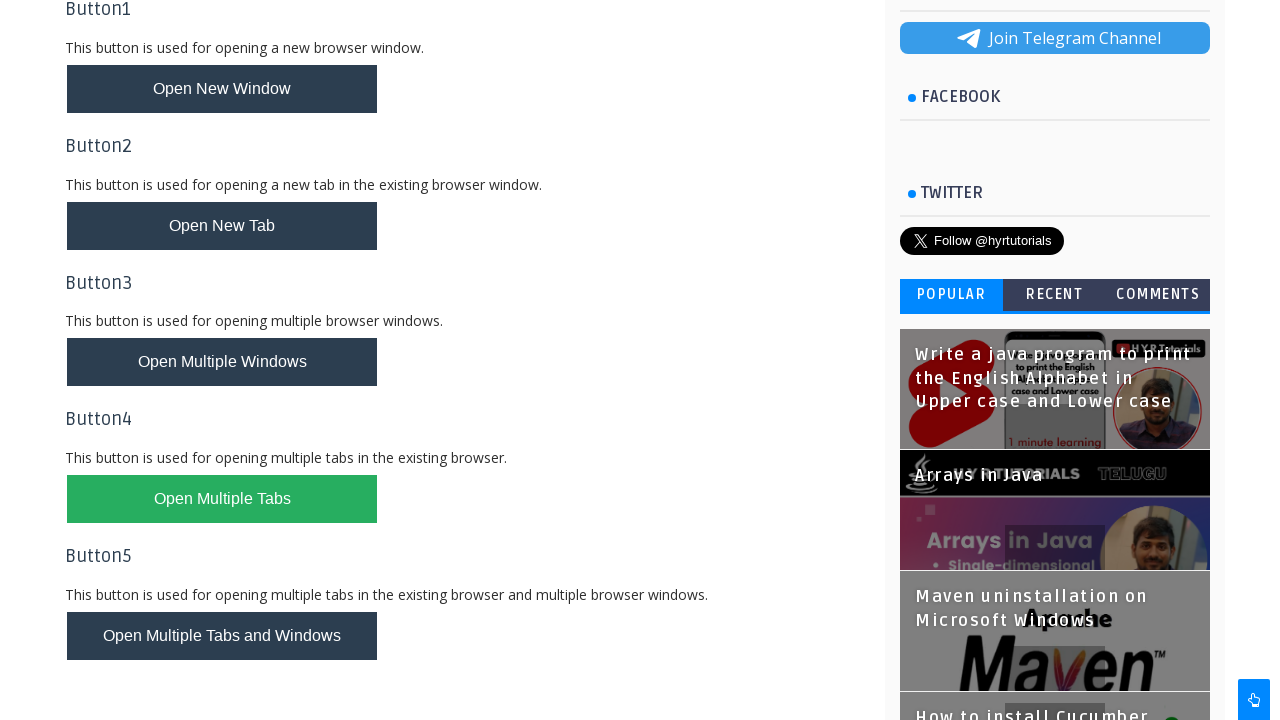

Retrieved parent page title: Window Handles Practice - H Y R Tutorials
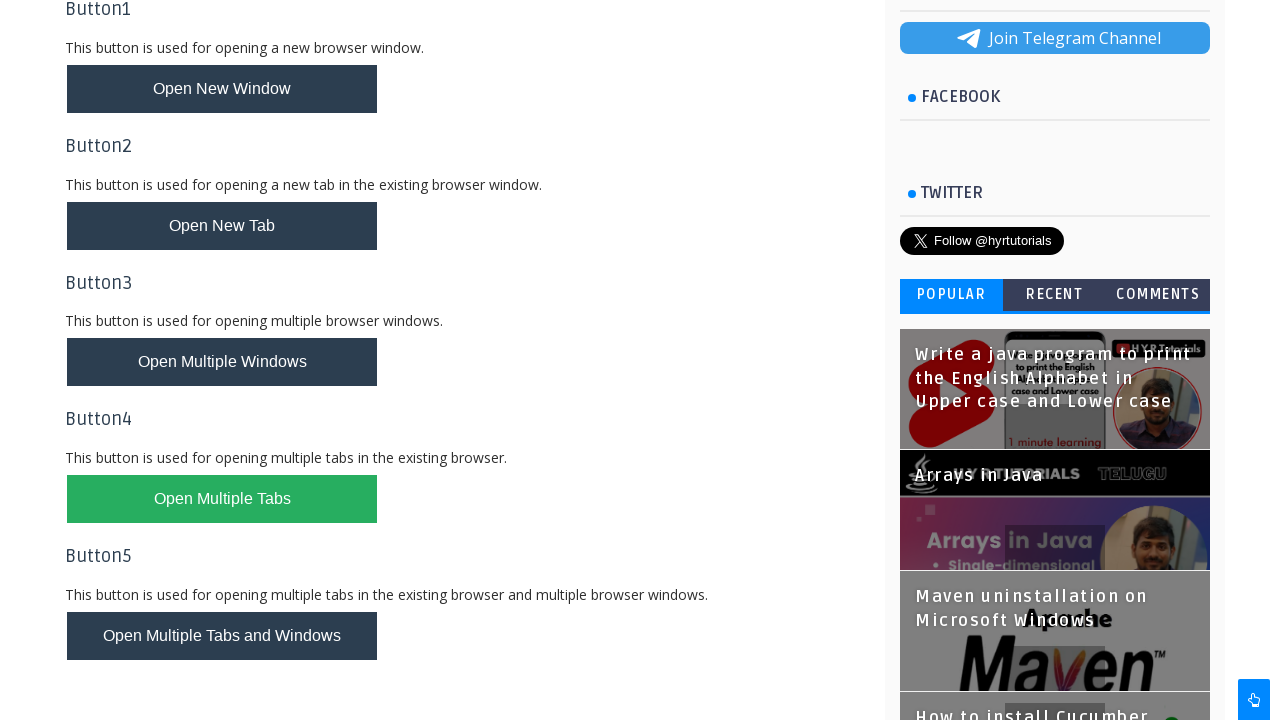

Retrieved child1 page title: Basic Controls - H Y R Tutorials
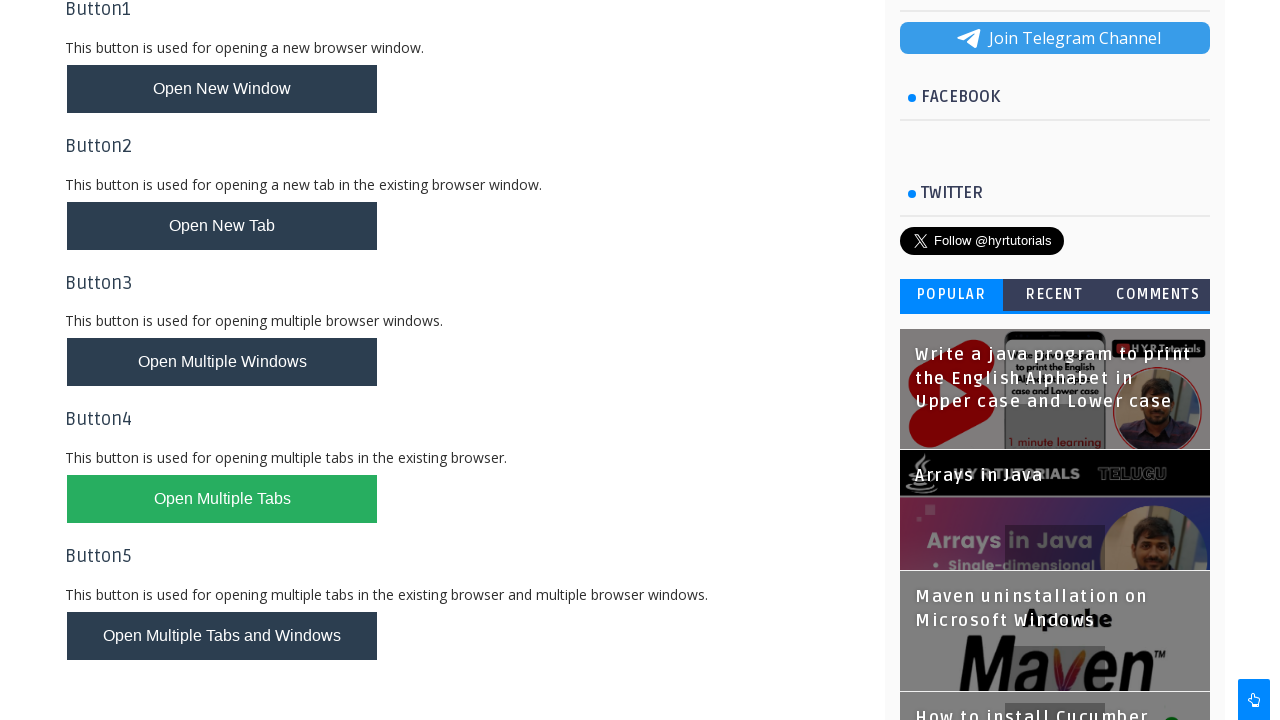

Retrieved child2 page title: AlertsDemo - H Y R Tutorials
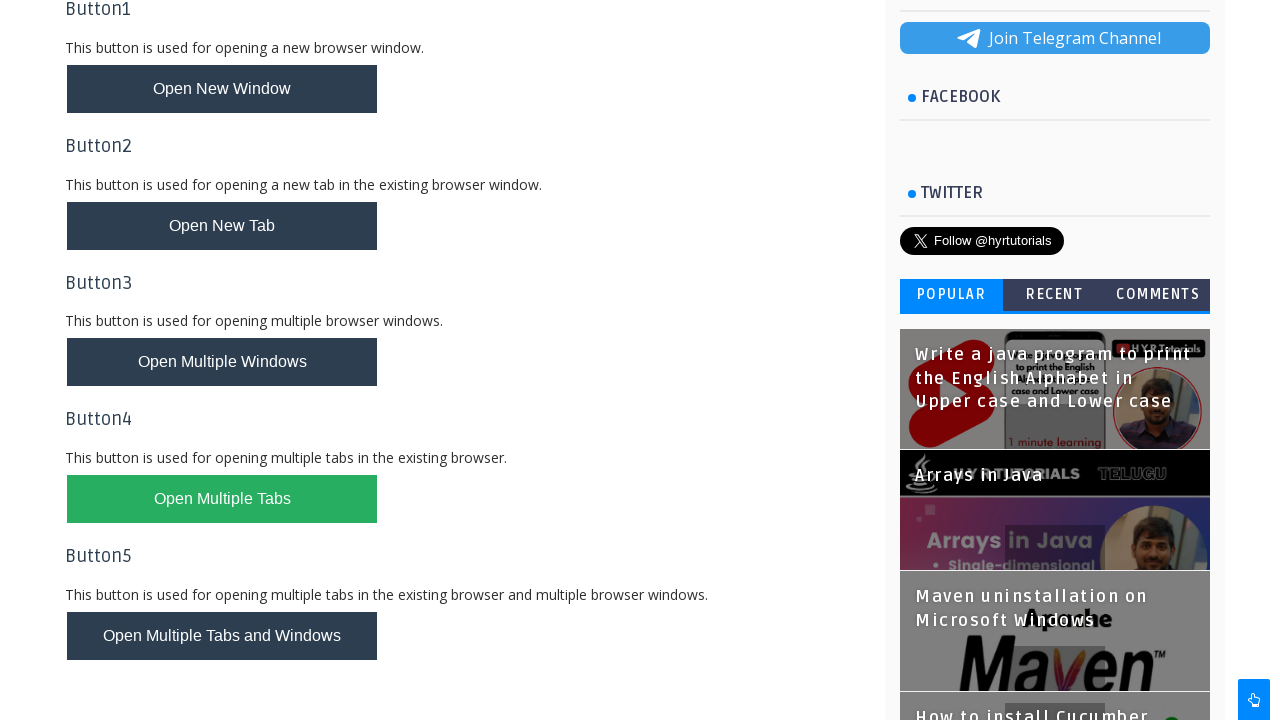

Verified parent page title contains 'Window Handles Practice'
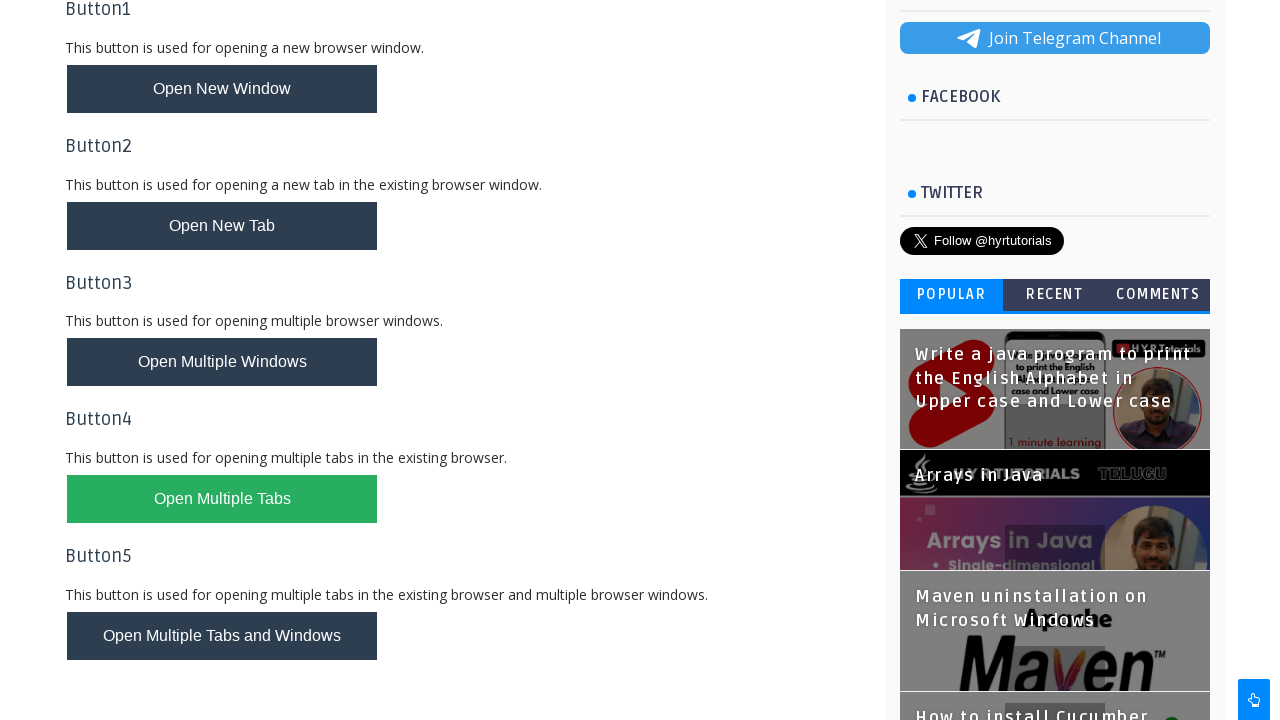

Verified child page titles contain expected content
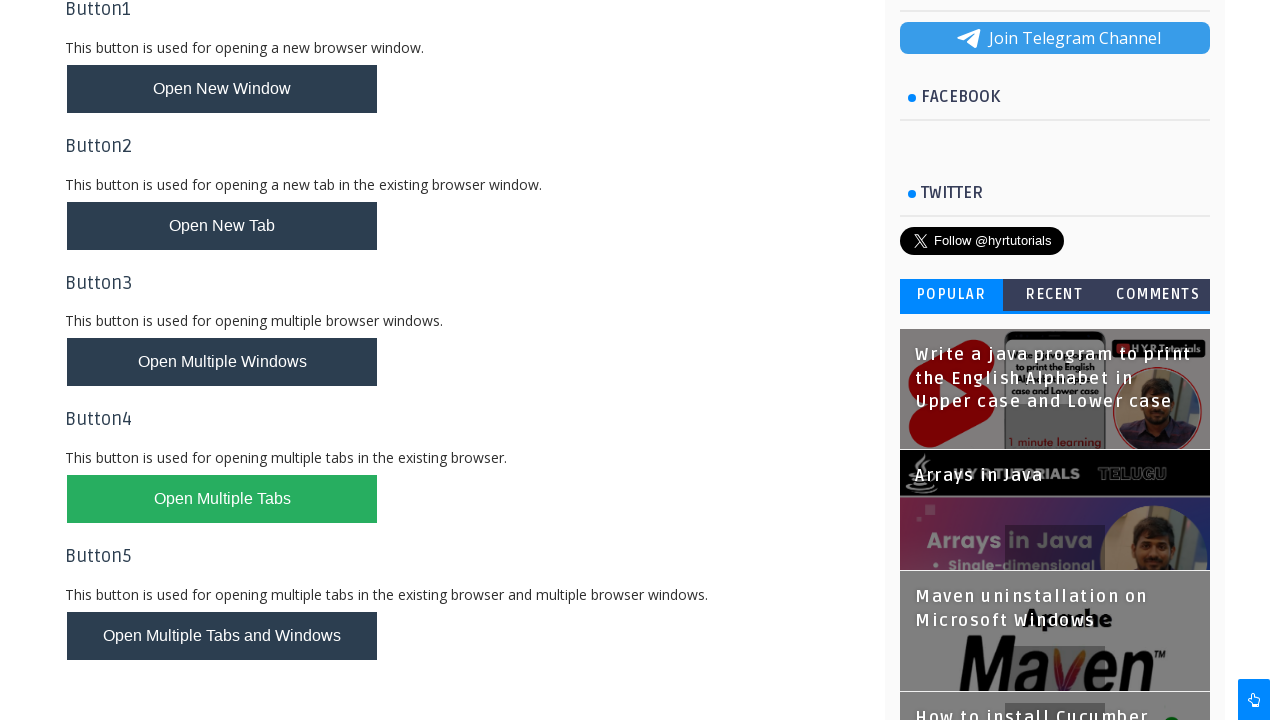

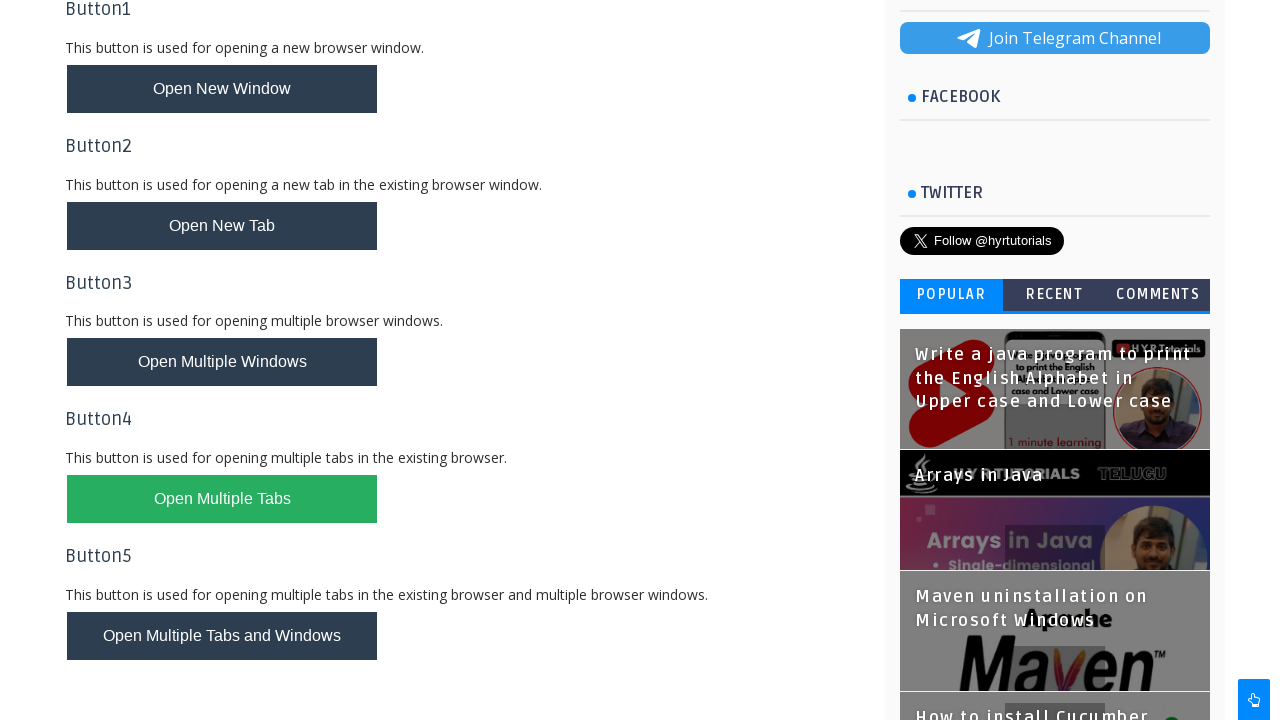